Verifies brand filtering functionality by navigating to brands section, selecting PUMA brand, and checking that all displayed products are from PUMA

Starting URL: https://www.buzzsneakers.rs/

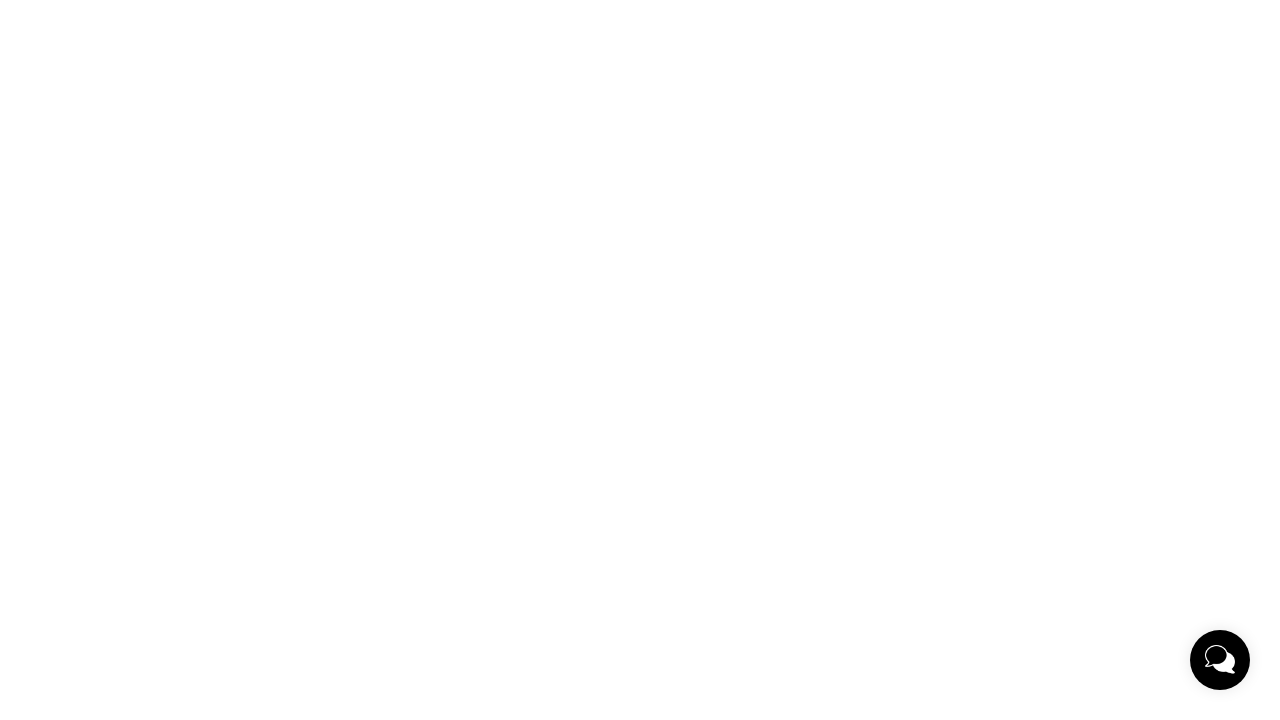

Clicked on Brands menu at (511, 80) on a[title='Brendovi']
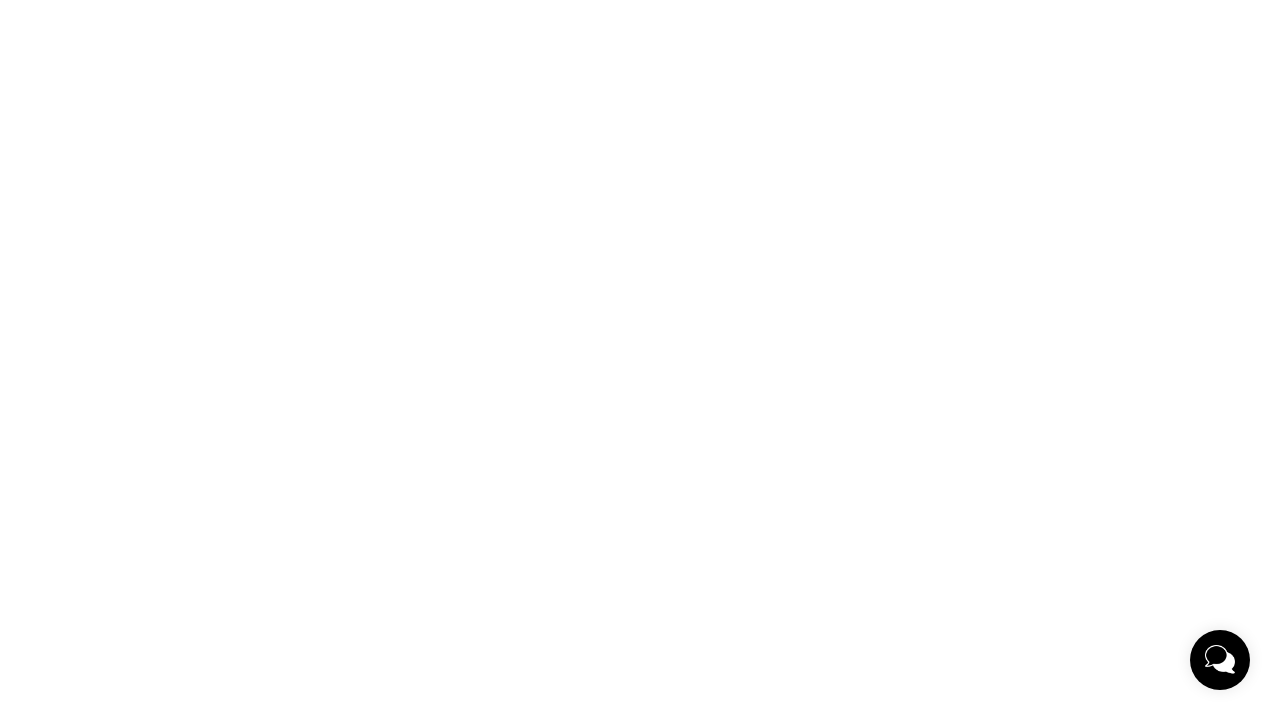

Clicked on PUMA brand filter at (190, 498) on a[title='PUMA']
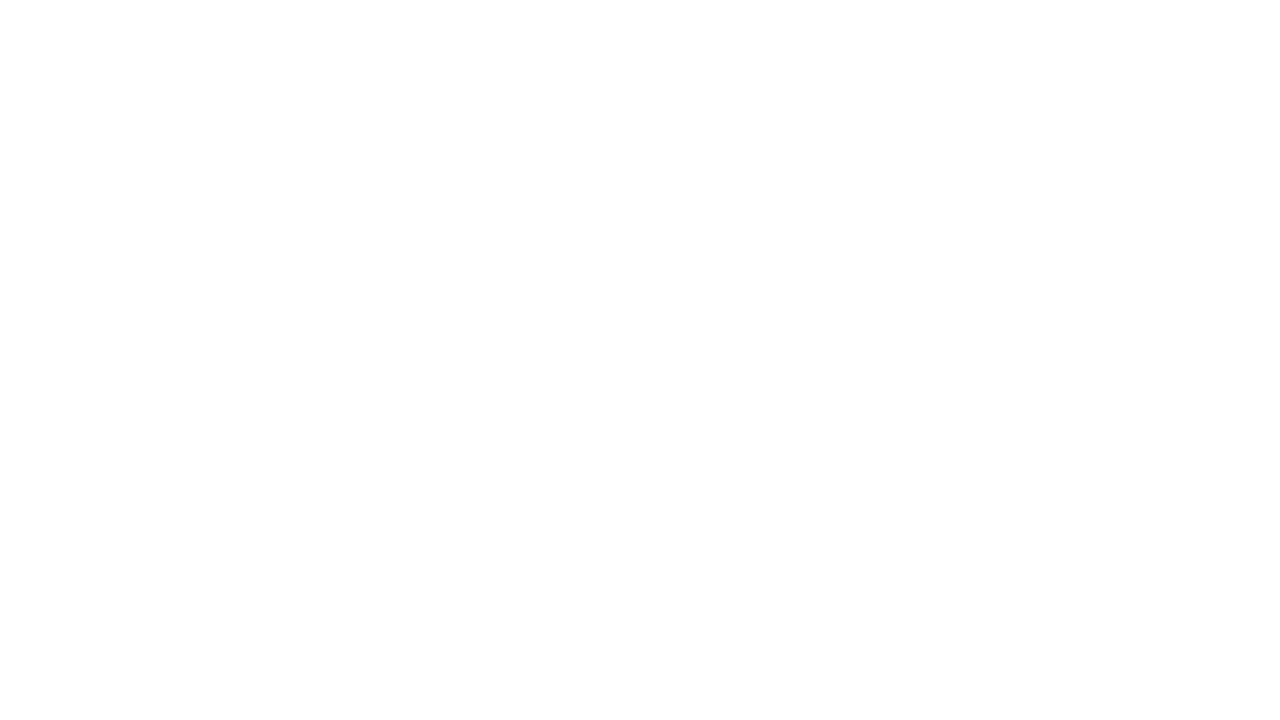

Product listing loaded after selecting PUMA brand
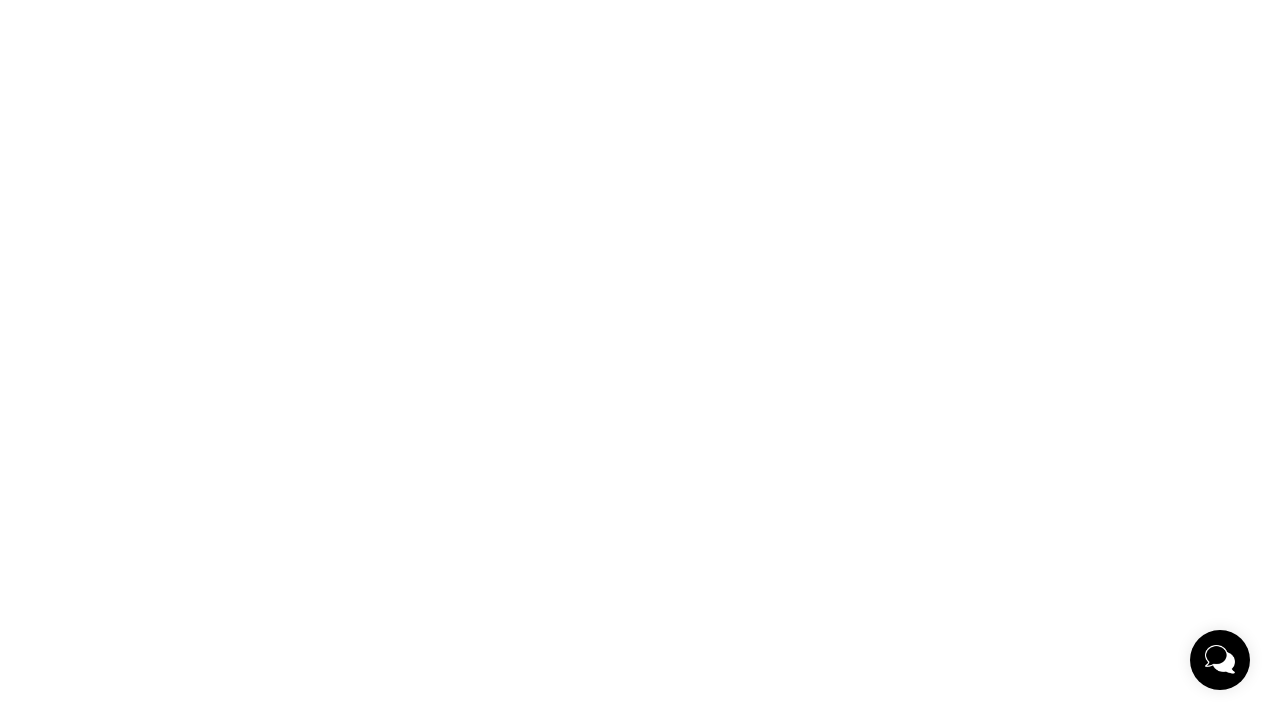

Retrieved 72 product items from the page
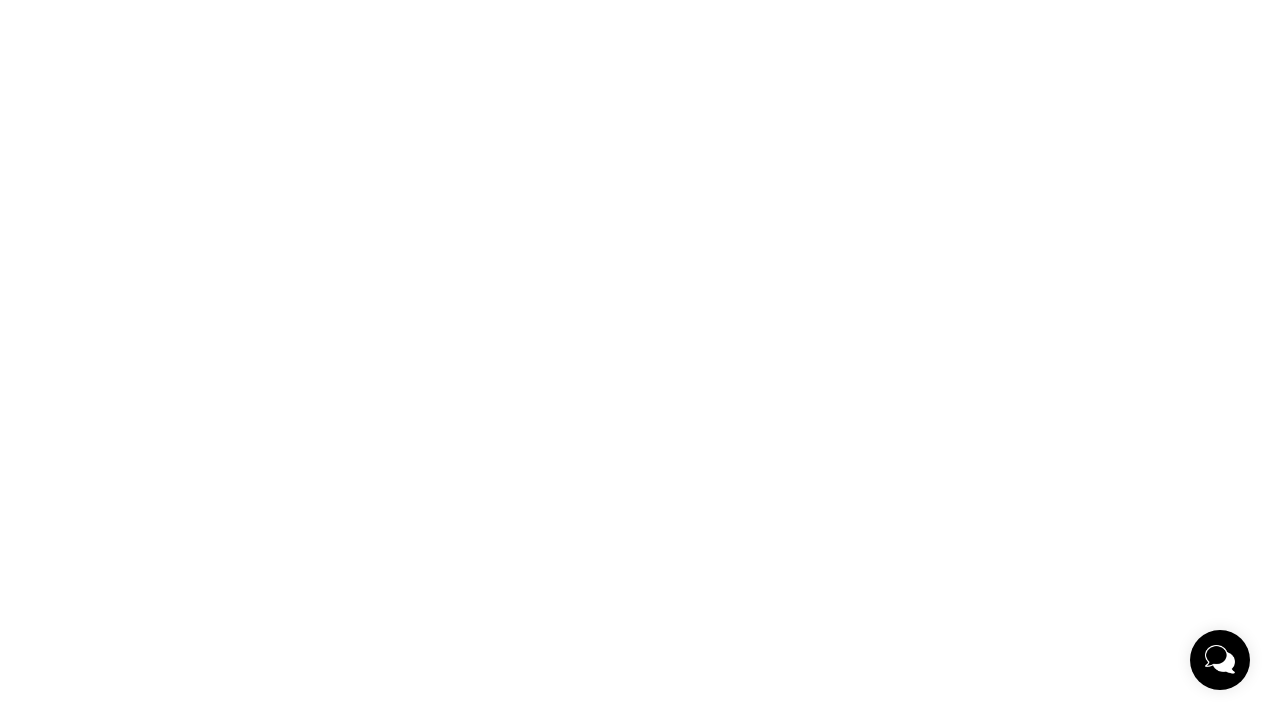

Completed brand filtering verification for PUMA products
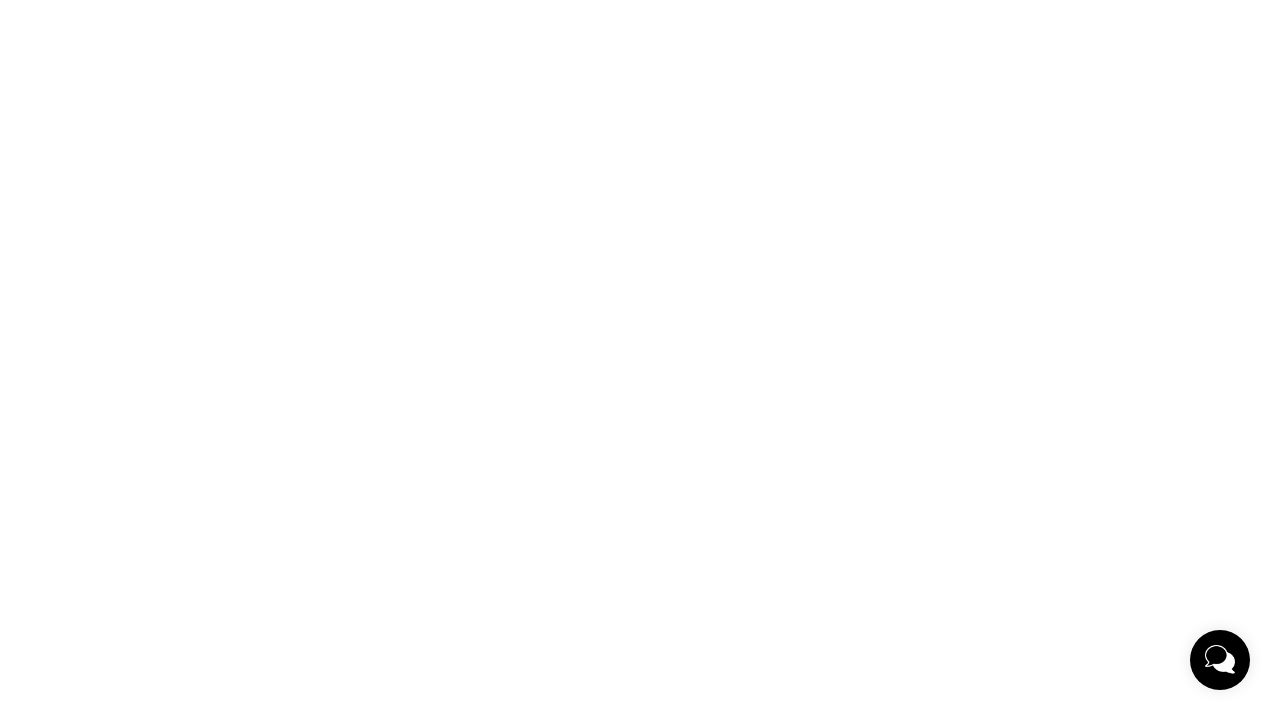

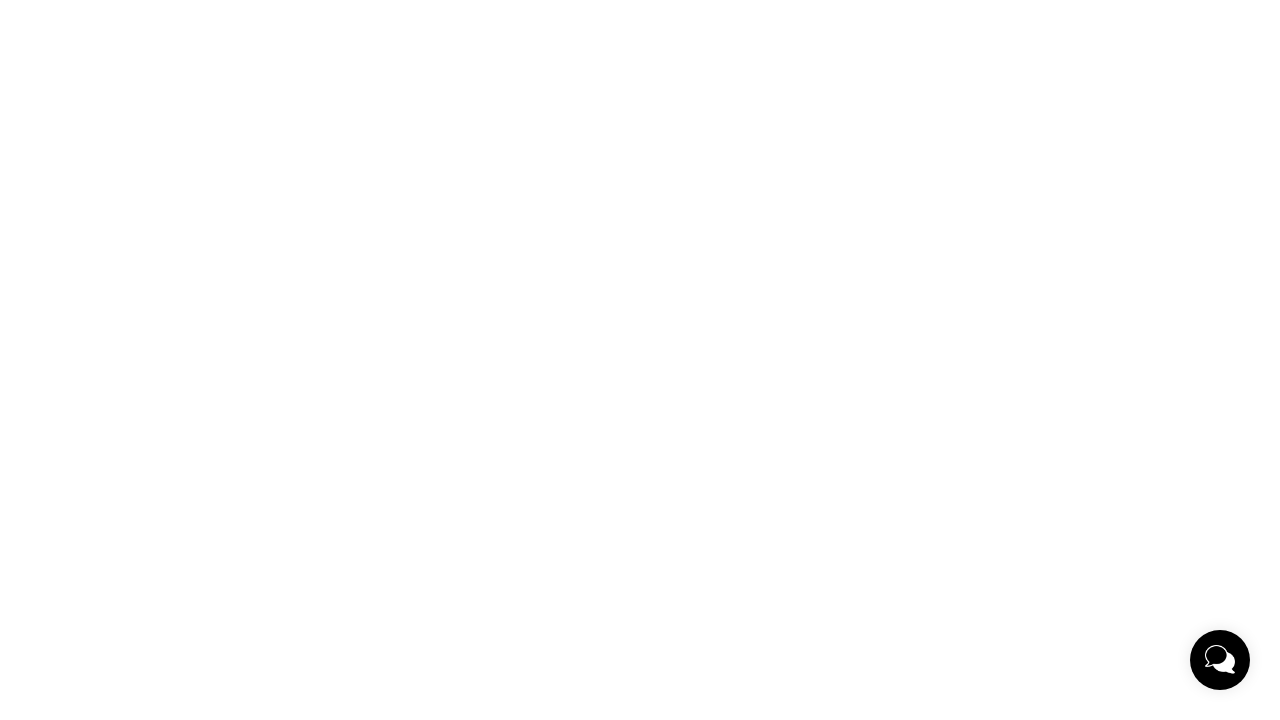